Counts links on a page, specifically in footer sections, then opens all links in the Discount Coupons section in new tabs and prints their titles

Starting URL: https://www.rahulshettyacademy.com/AutomationPractice/

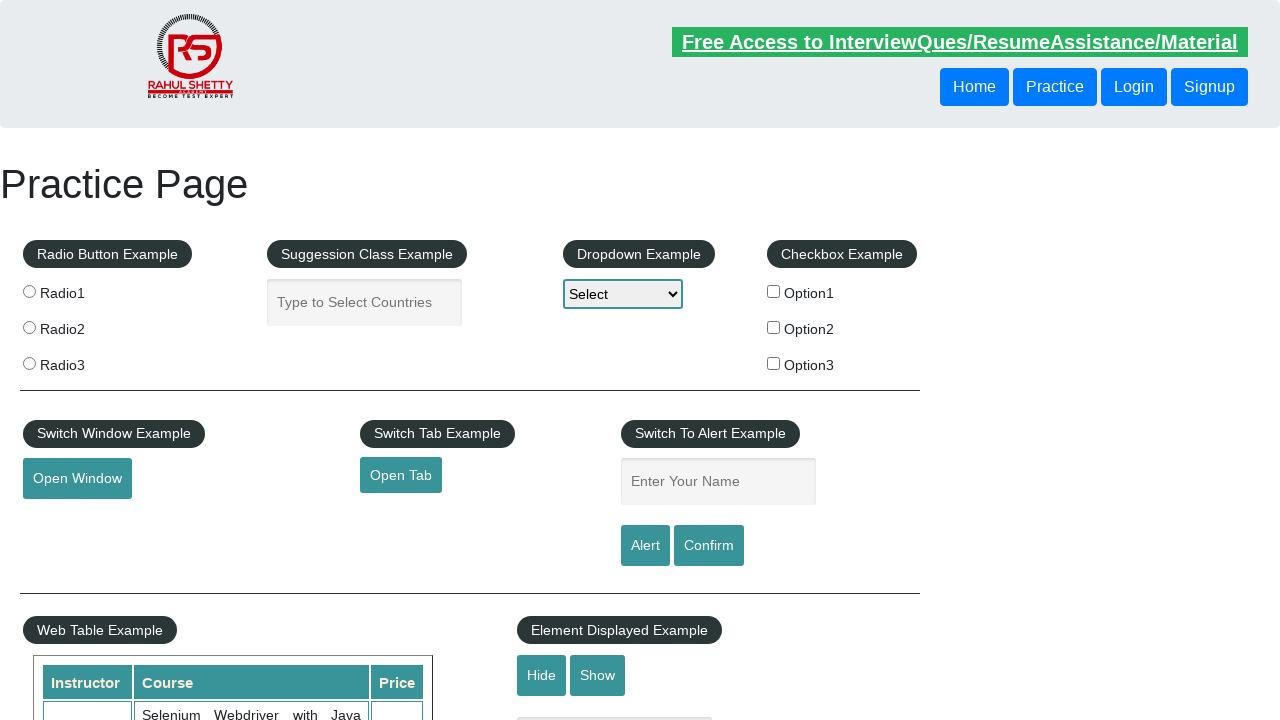

Located all links on the page
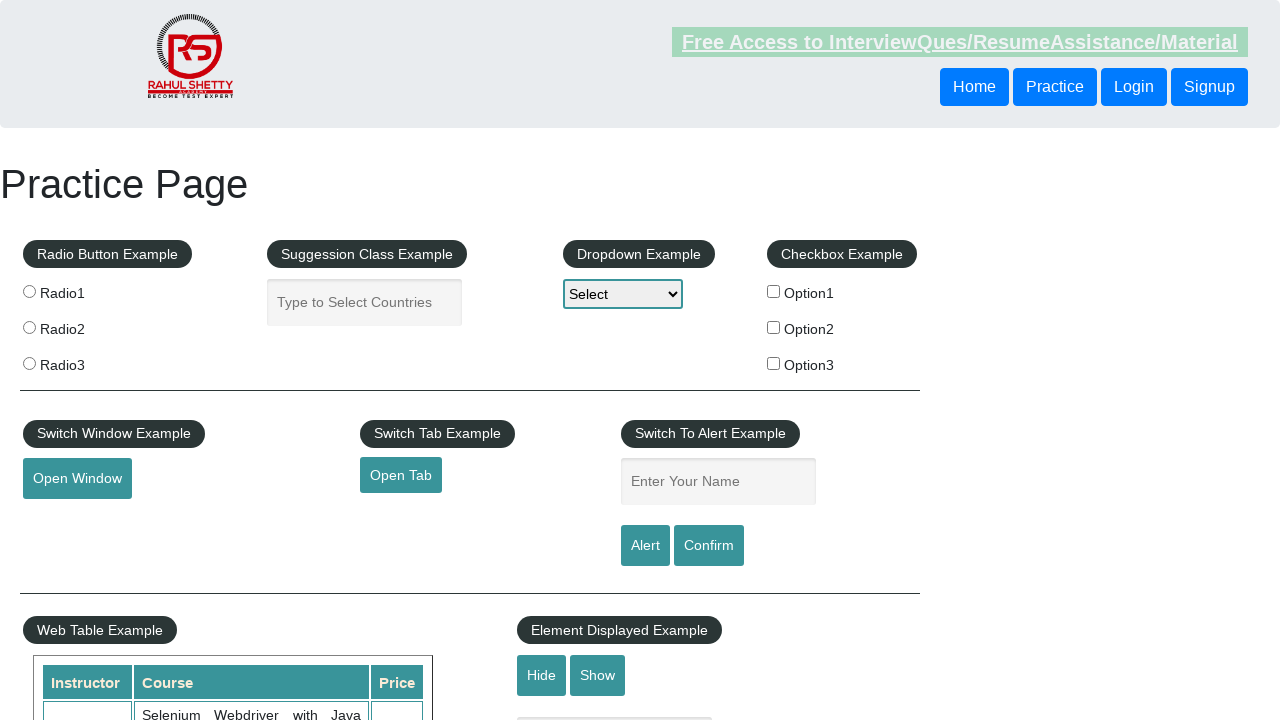

Counted total links on page: 27
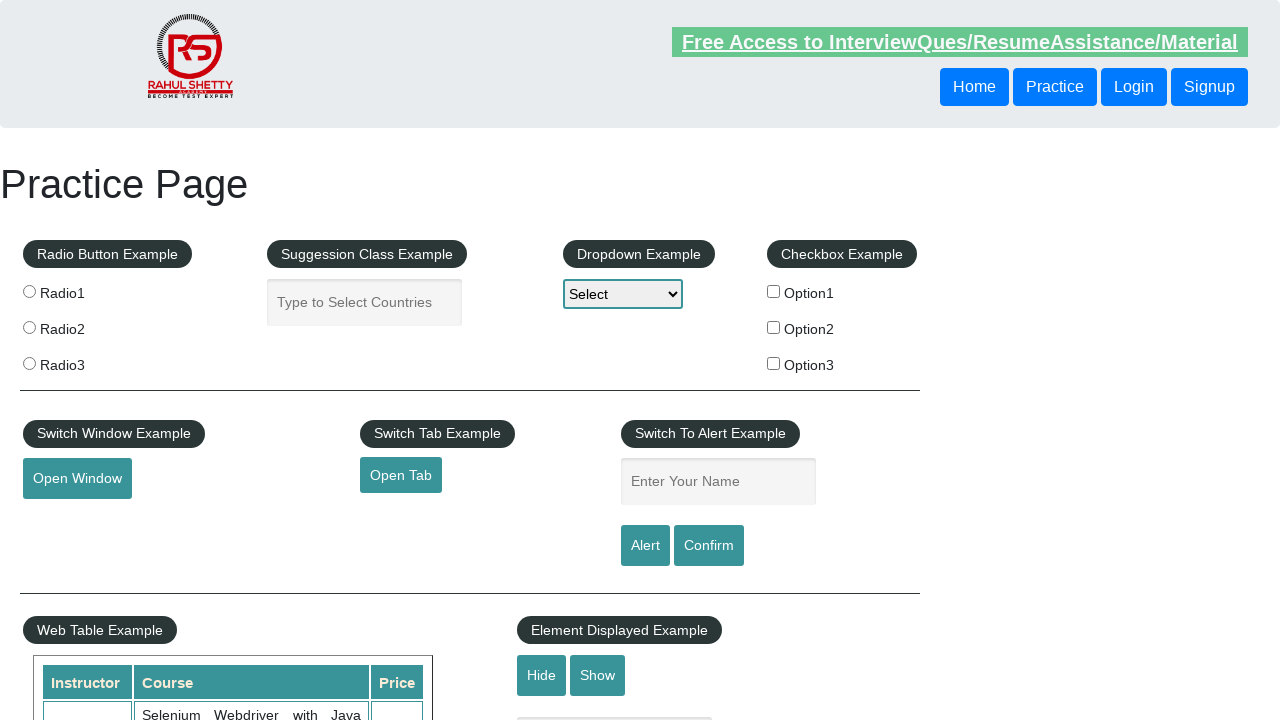

Located footer section (div#gf-BIG)
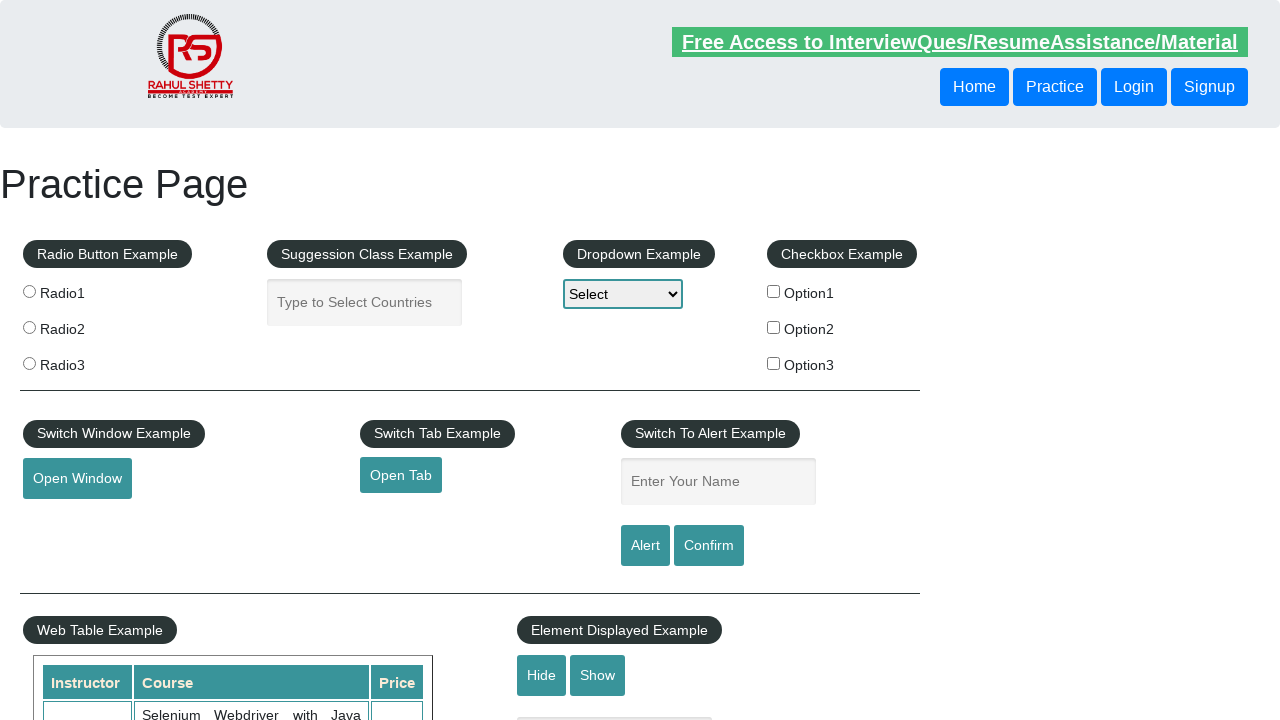

Located all links in footer section
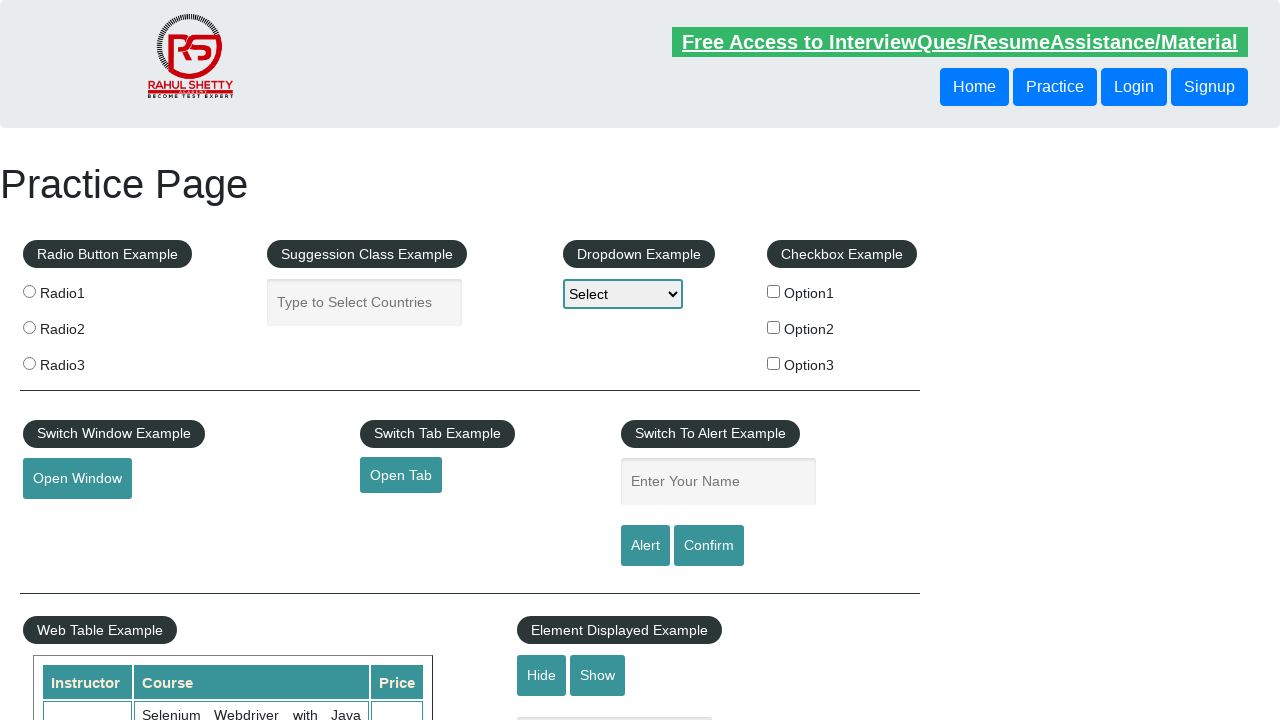

Counted footer links: 20
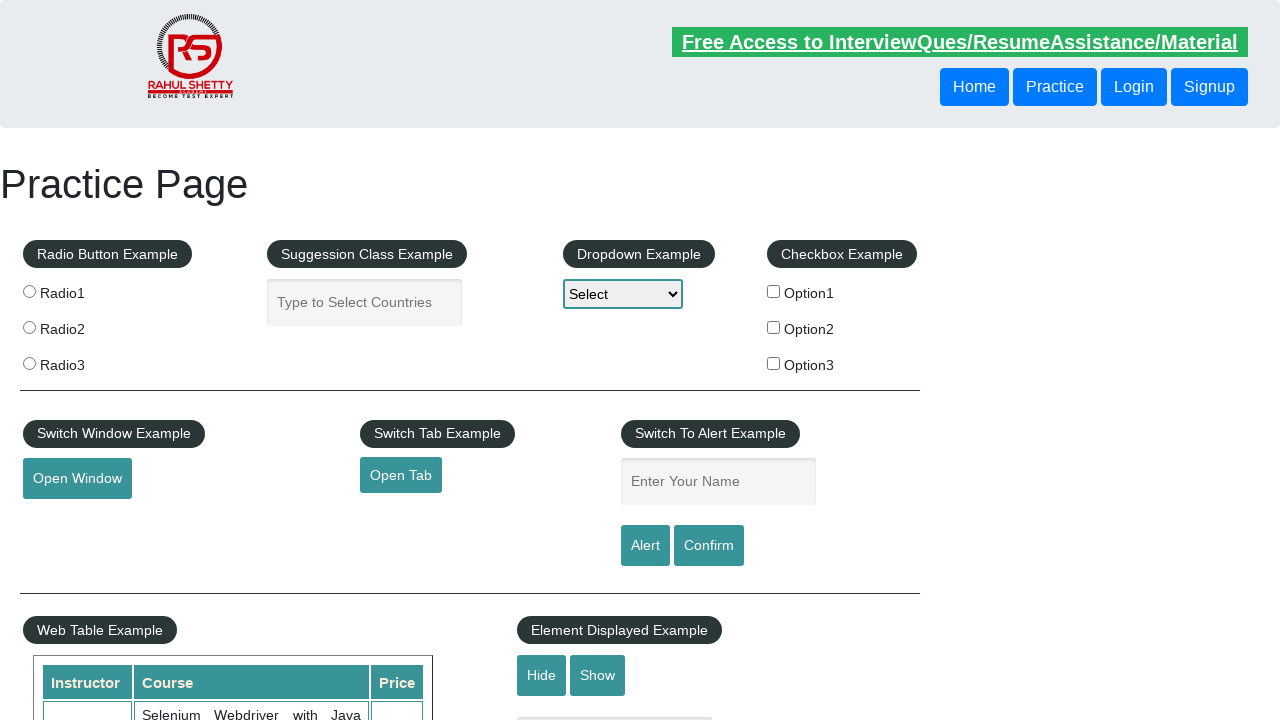

Located Discount Coupons section
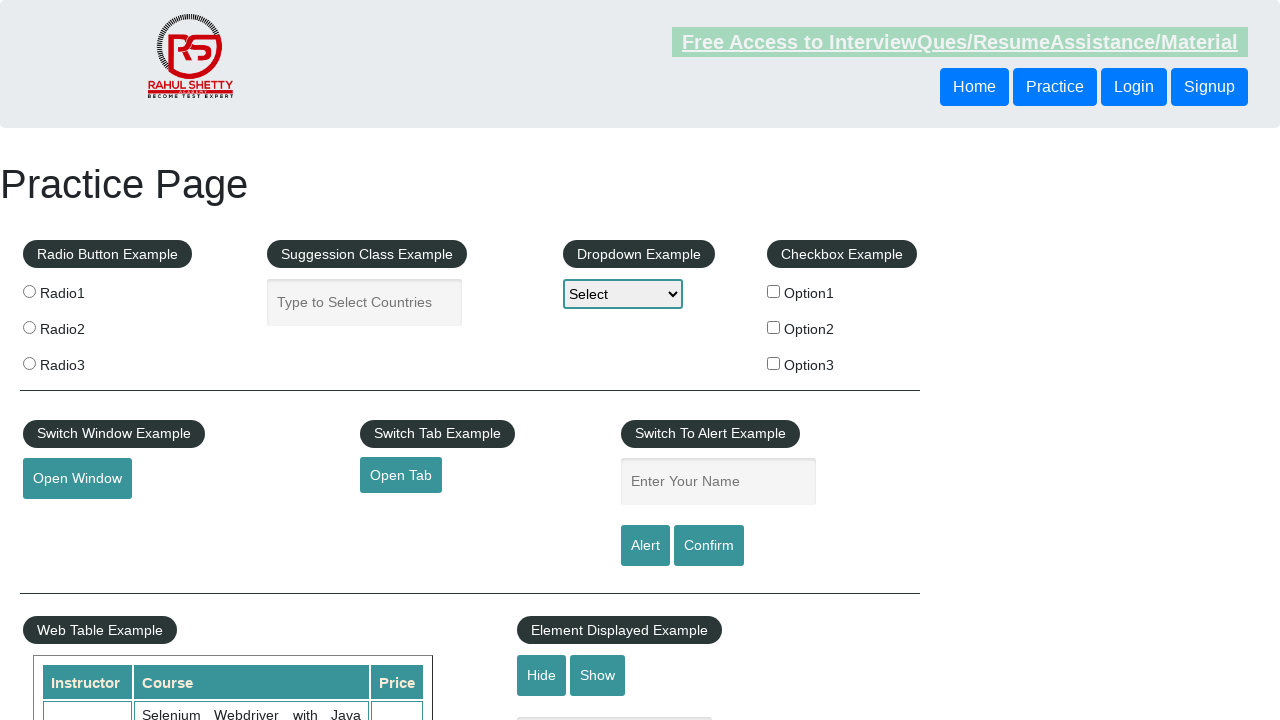

Located all links in Discount Coupons section
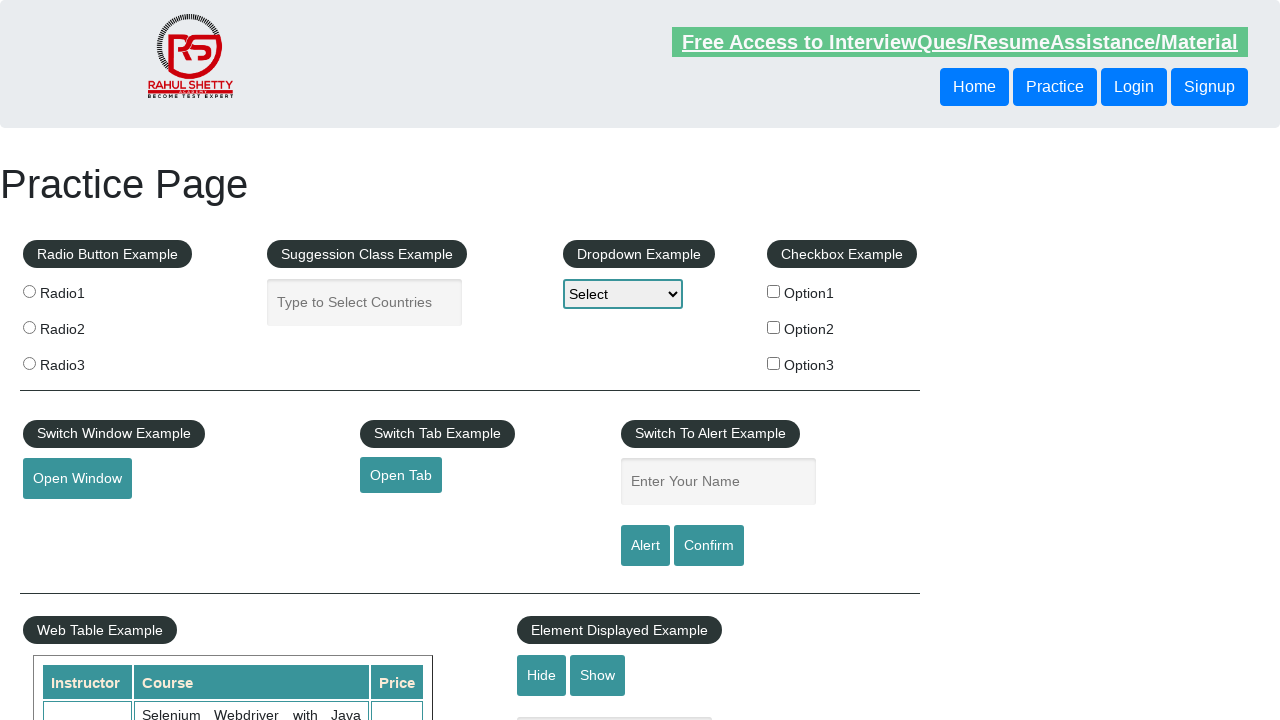

Counted Discount Coupons links: 5
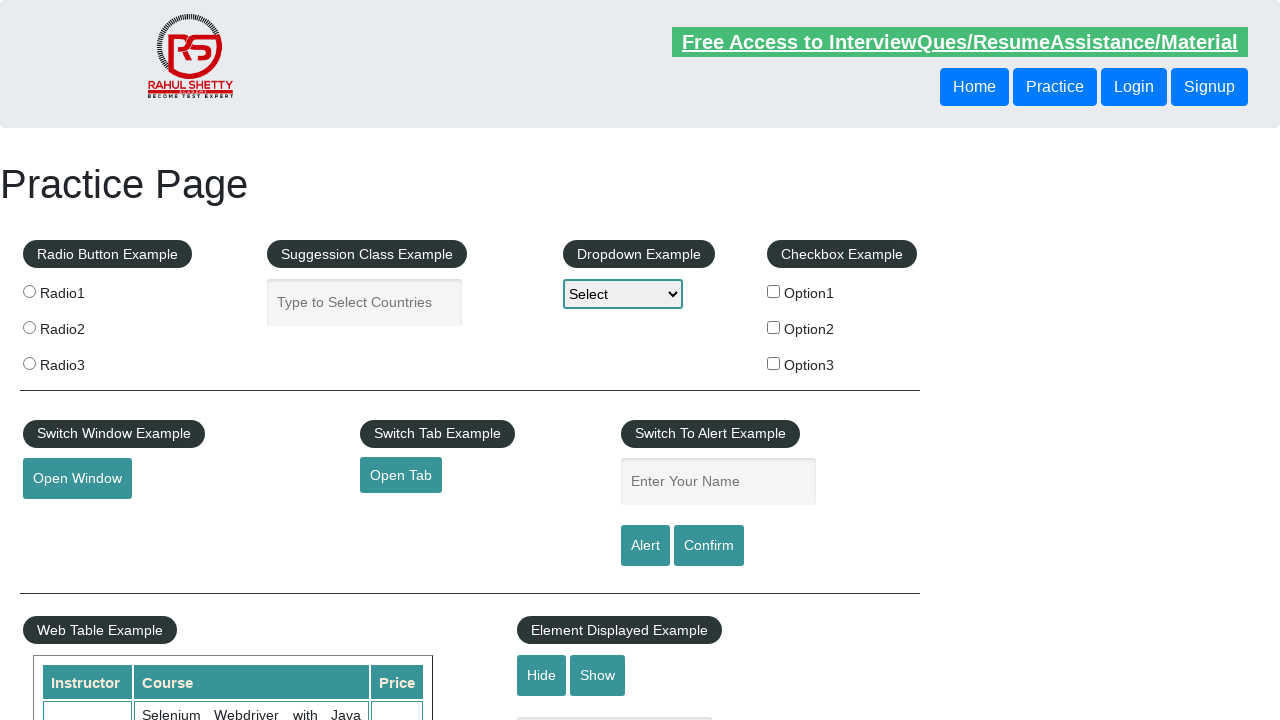

Selected Discount Coupons link 1
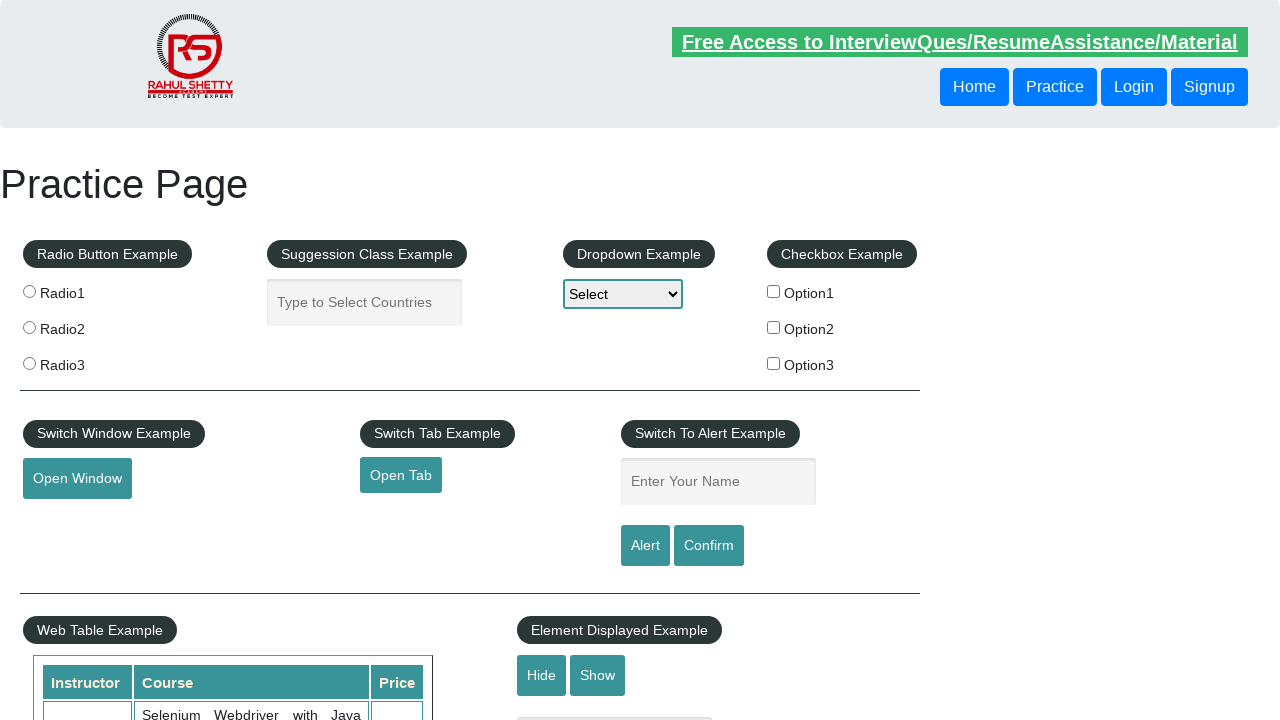

Retrieved href attribute for link 1: http://www.restapitutorial.com/
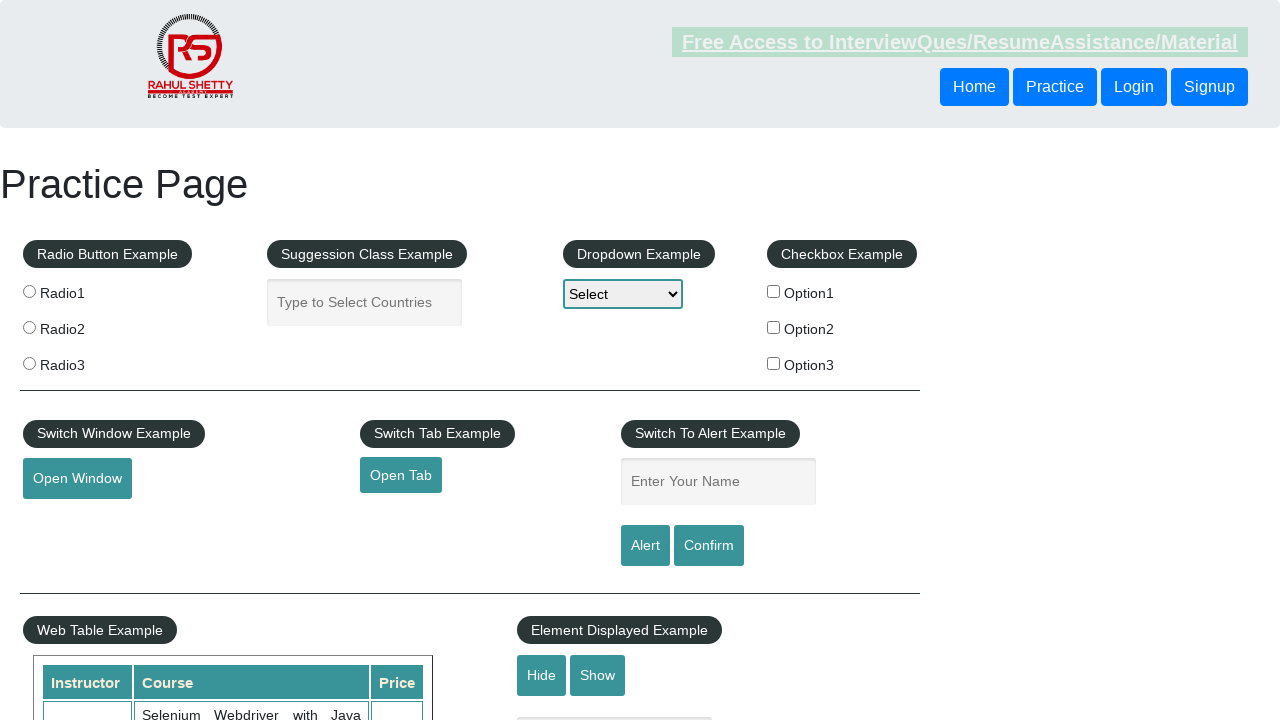

Navigated to link 1 in new tab: http://www.restapitutorial.com/
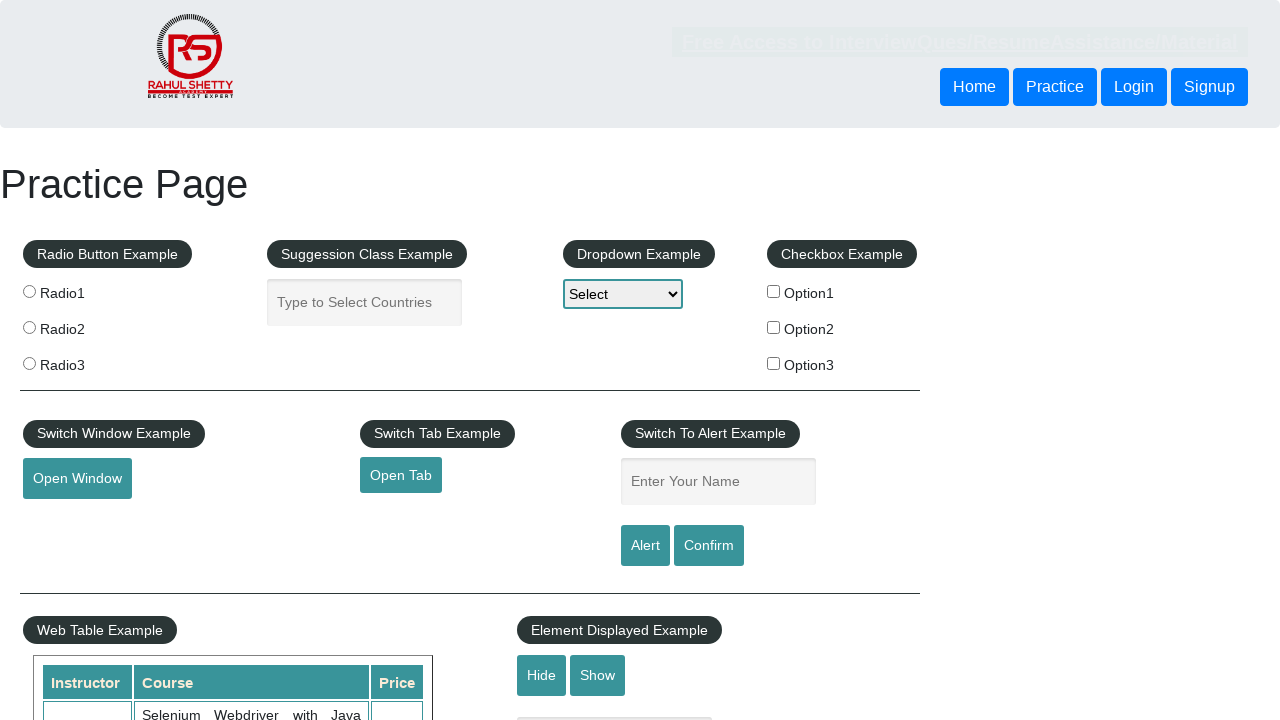

Opened page title for link 1: REST API Tutorial
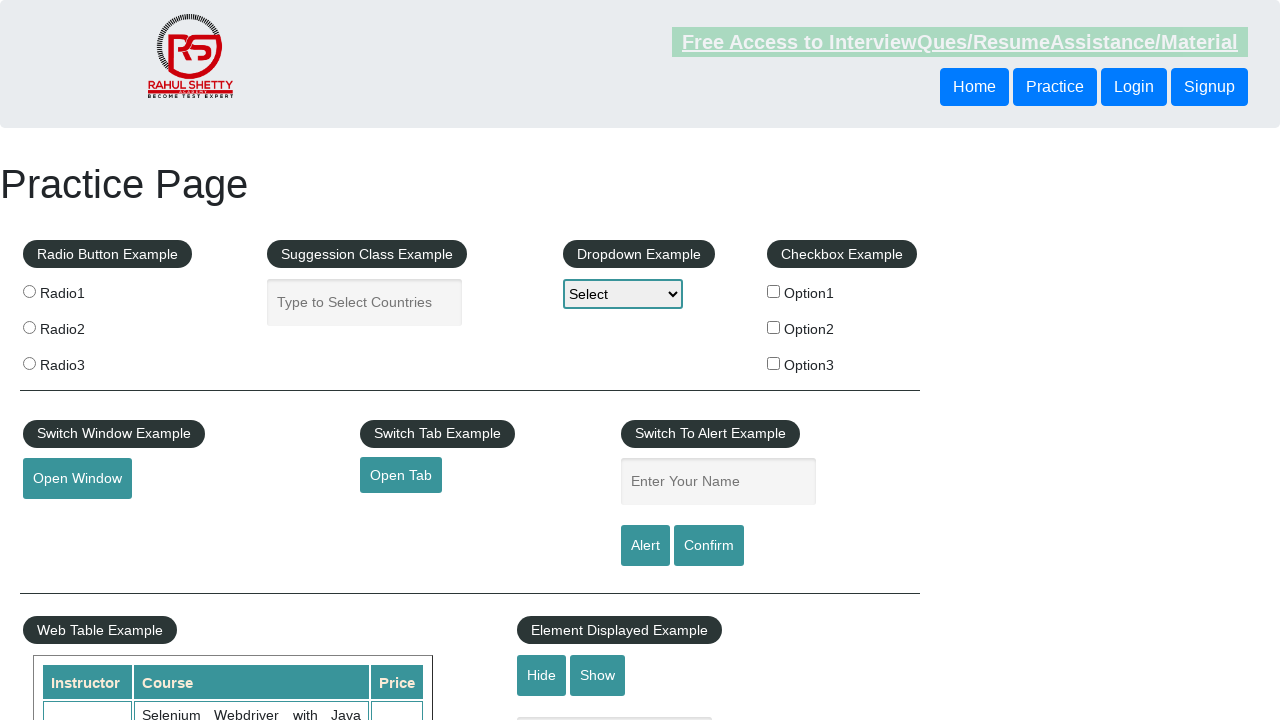

Selected Discount Coupons link 2
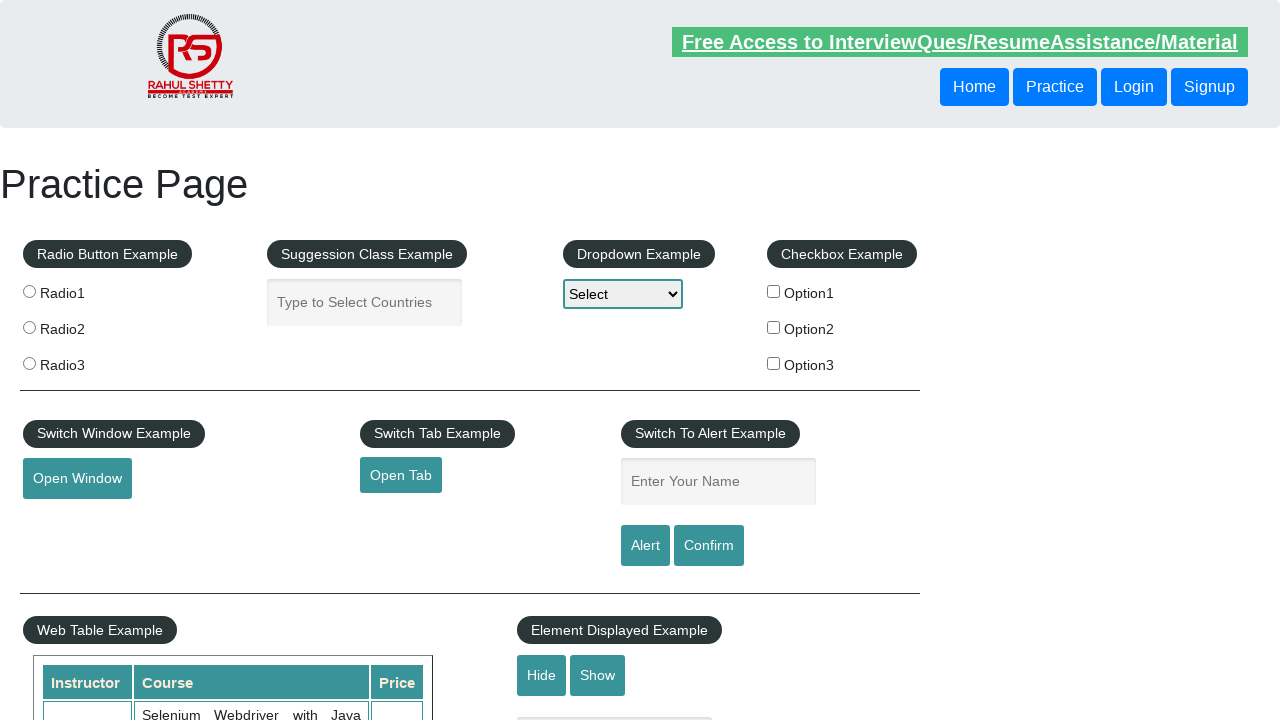

Retrieved href attribute for link 2: https://www.soapui.org/
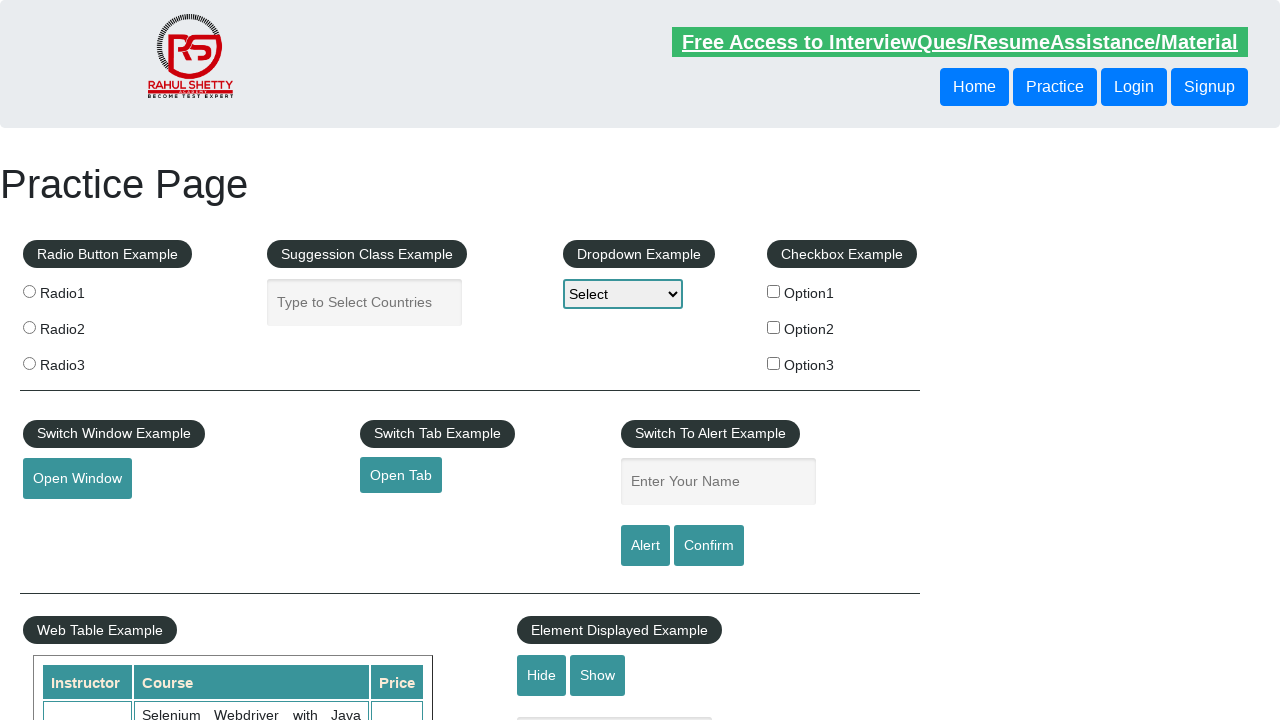

Navigated to link 2 in new tab: https://www.soapui.org/
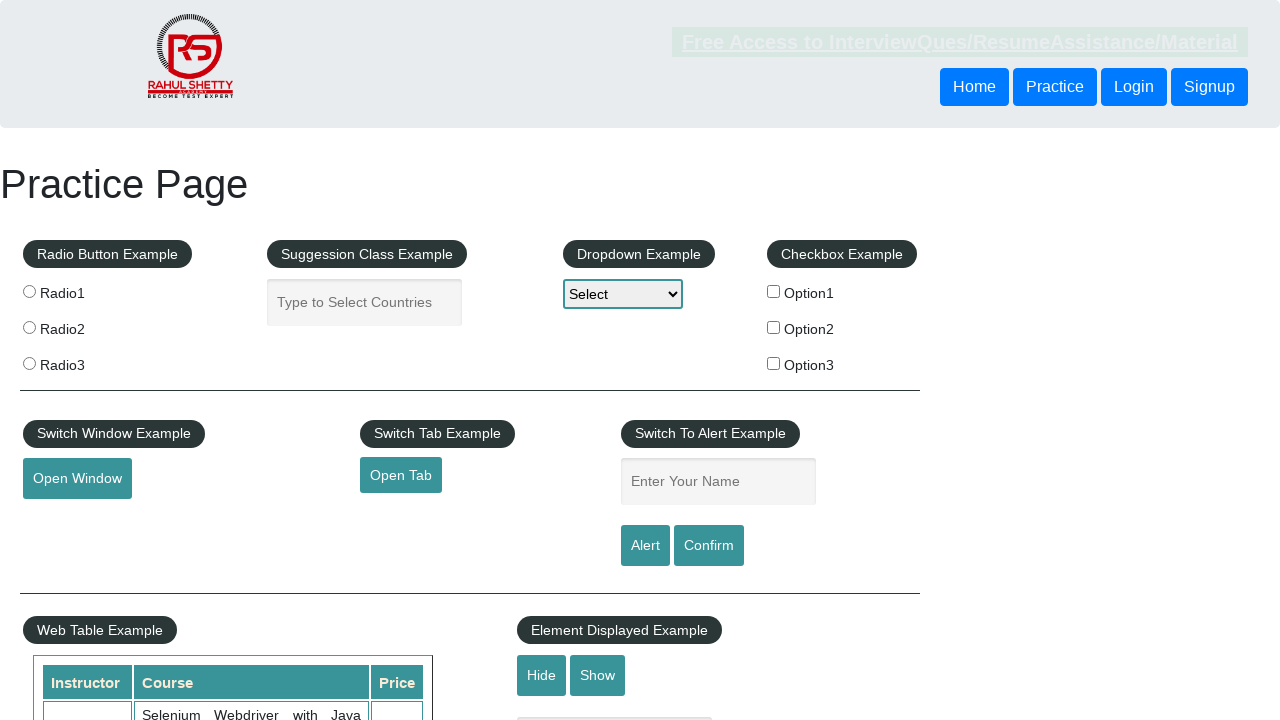

Opened page title for link 2: The World’s Most Popular API Testing Tool | SoapUI
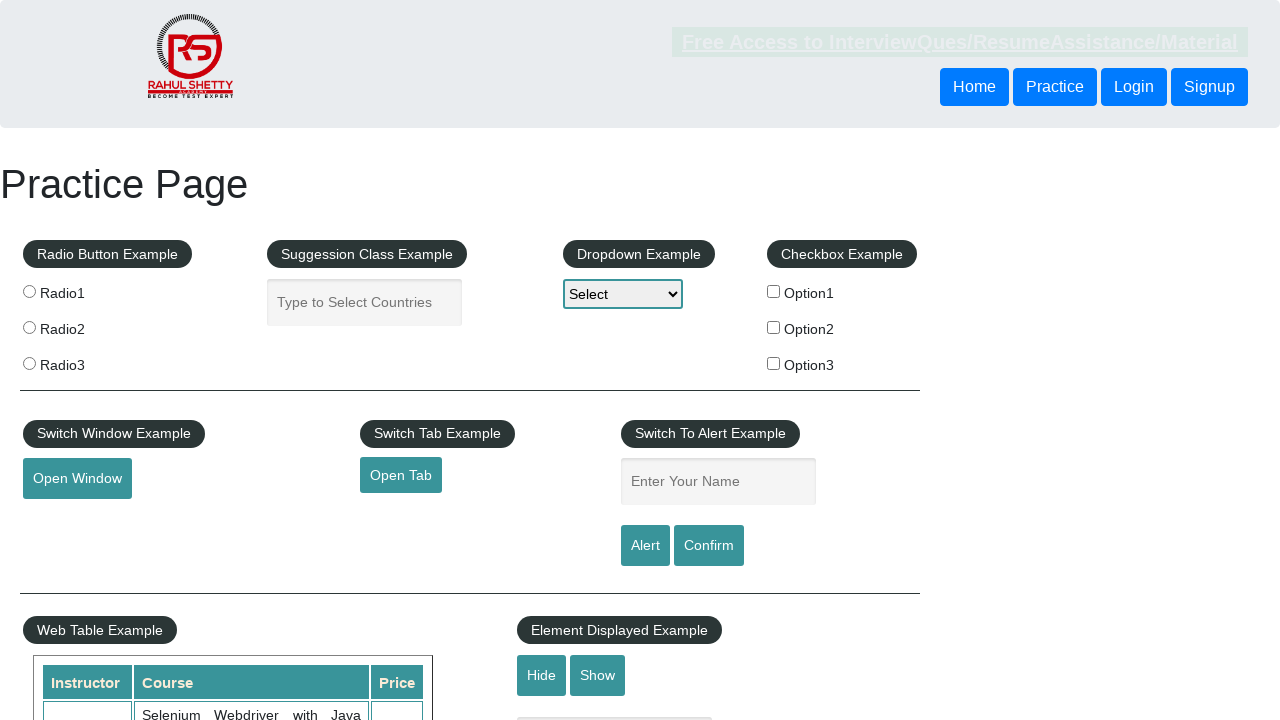

Selected Discount Coupons link 3
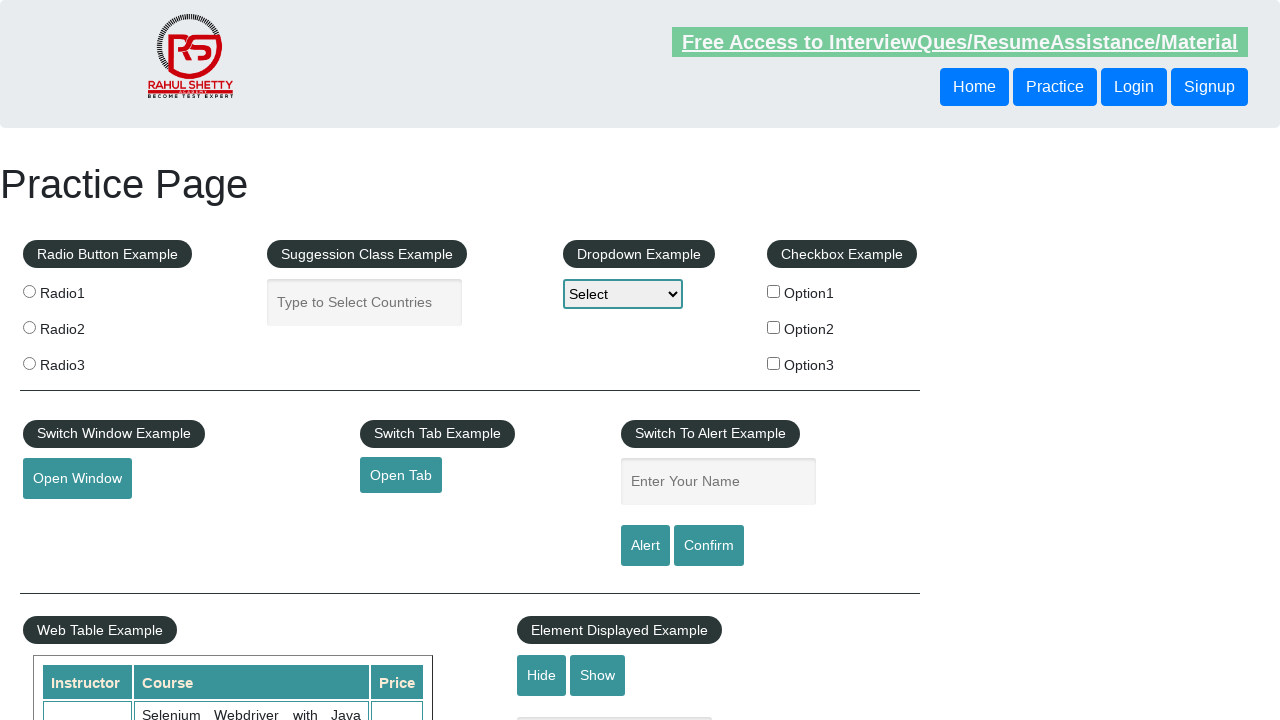

Retrieved href attribute for link 3: https://courses.rahulshettyacademy.com/p/appium-tutorial
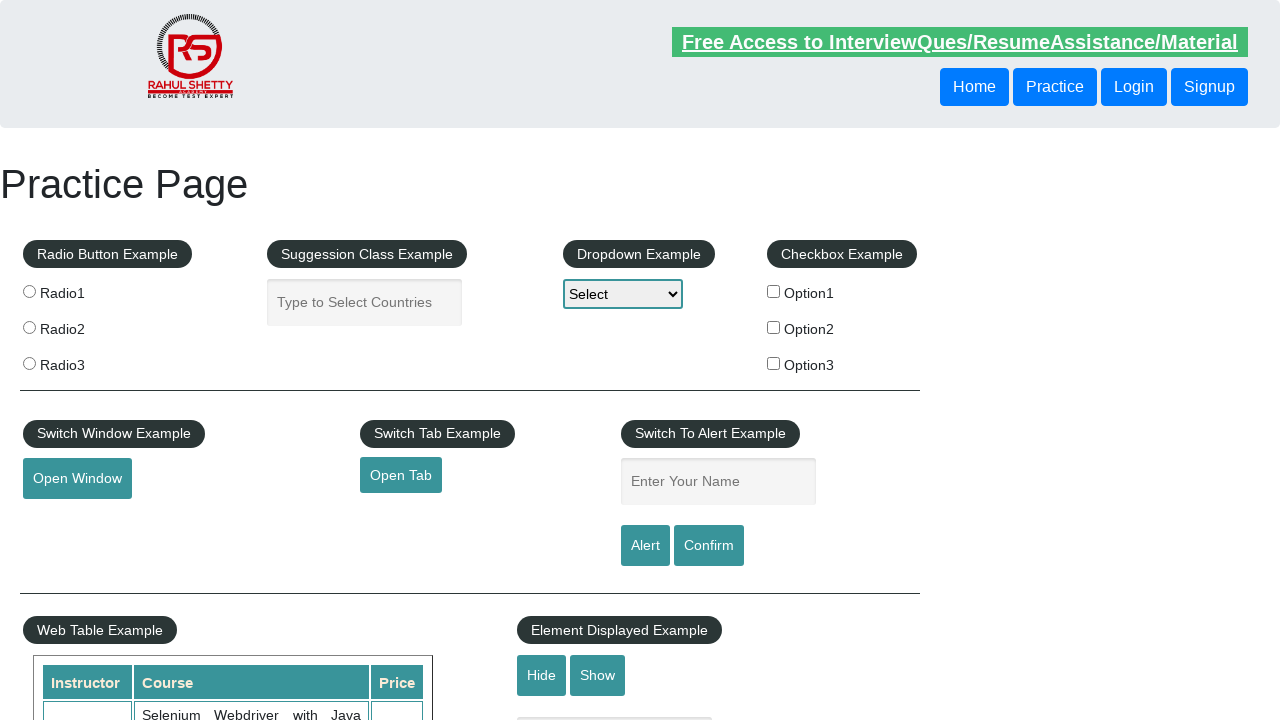

Navigated to link 3 in new tab: https://courses.rahulshettyacademy.com/p/appium-tutorial
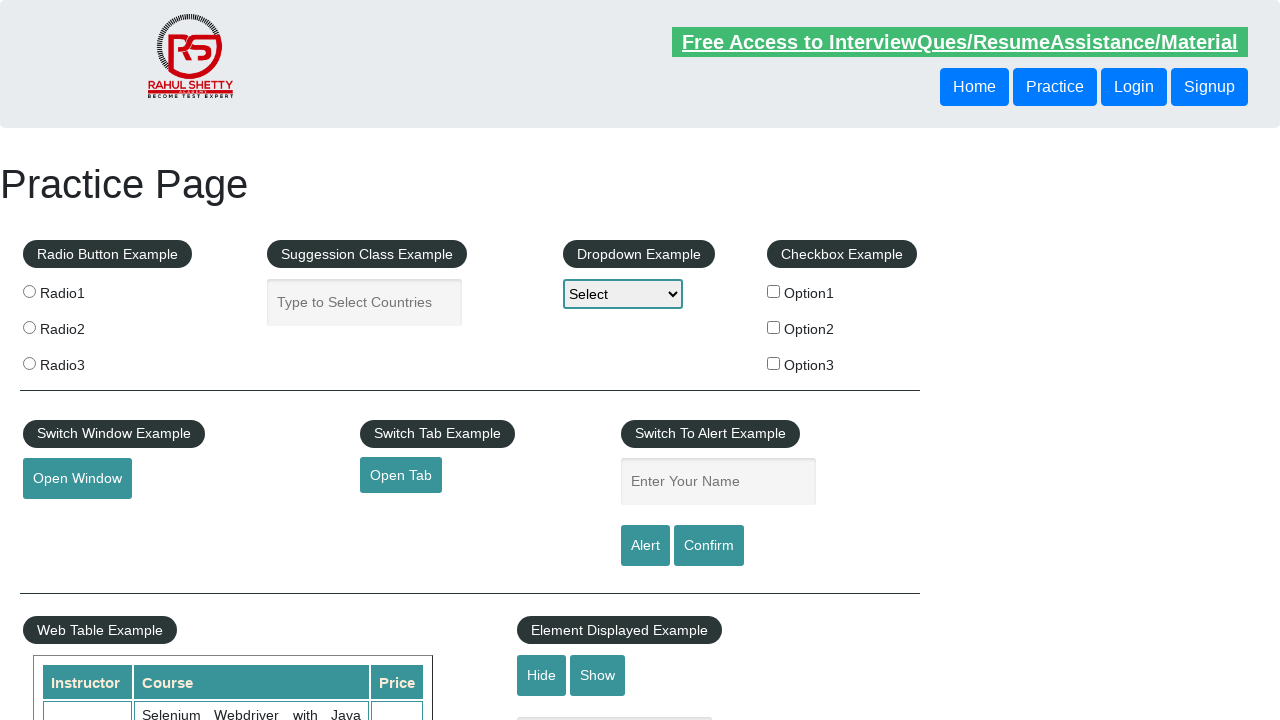

Opened page title for link 3: Appium tutorial for Mobile Apps testing | RahulShetty Academy | Rahul
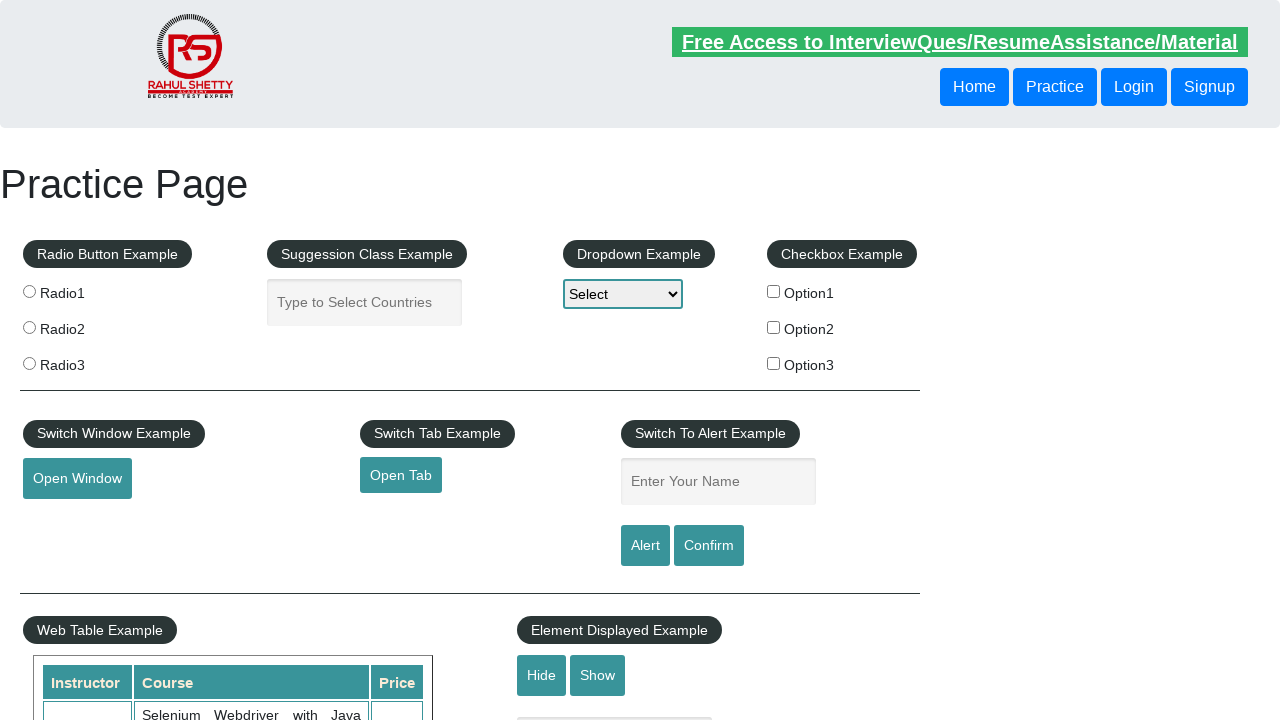

Selected Discount Coupons link 4
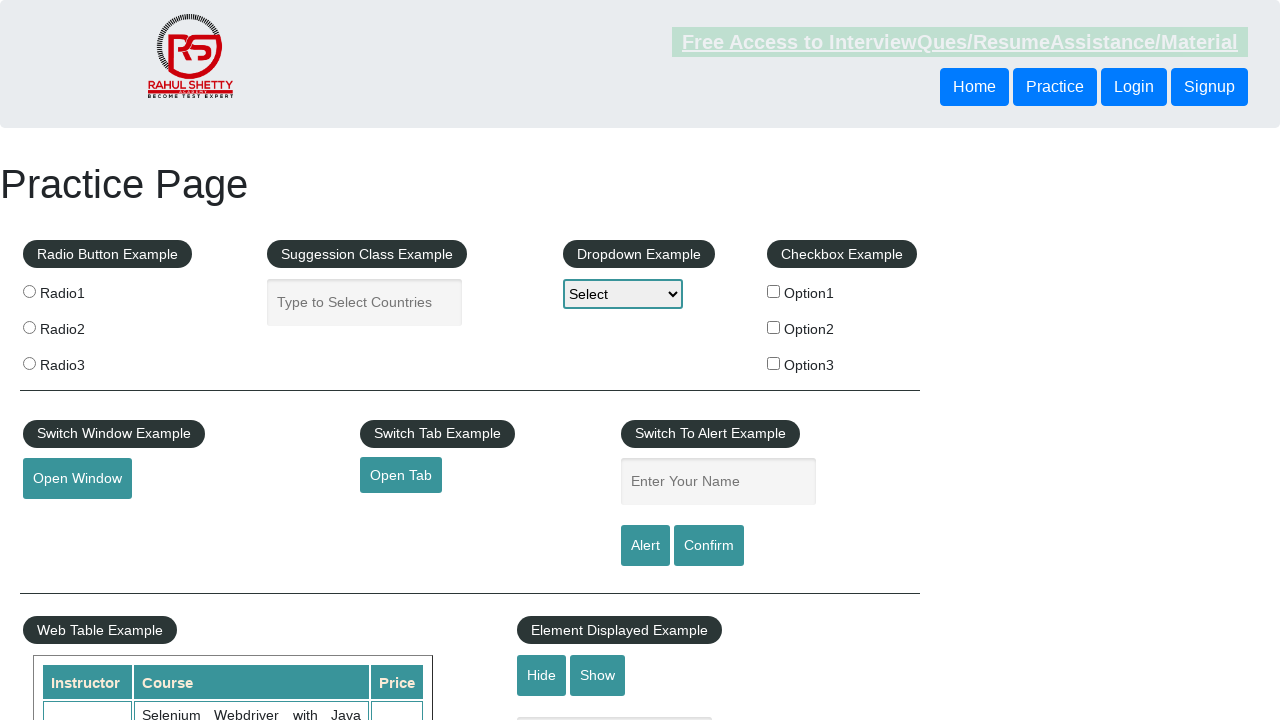

Retrieved href attribute for link 4: https://jmeter.apache.org/
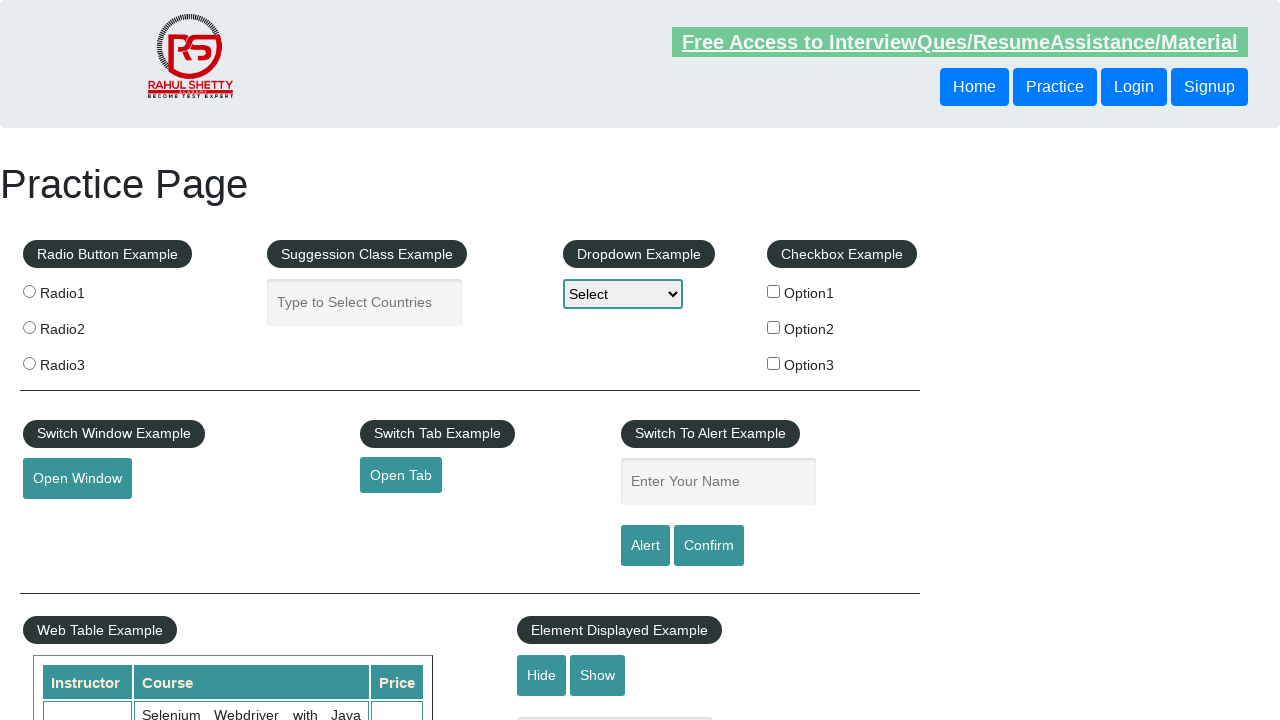

Navigated to link 4 in new tab: https://jmeter.apache.org/
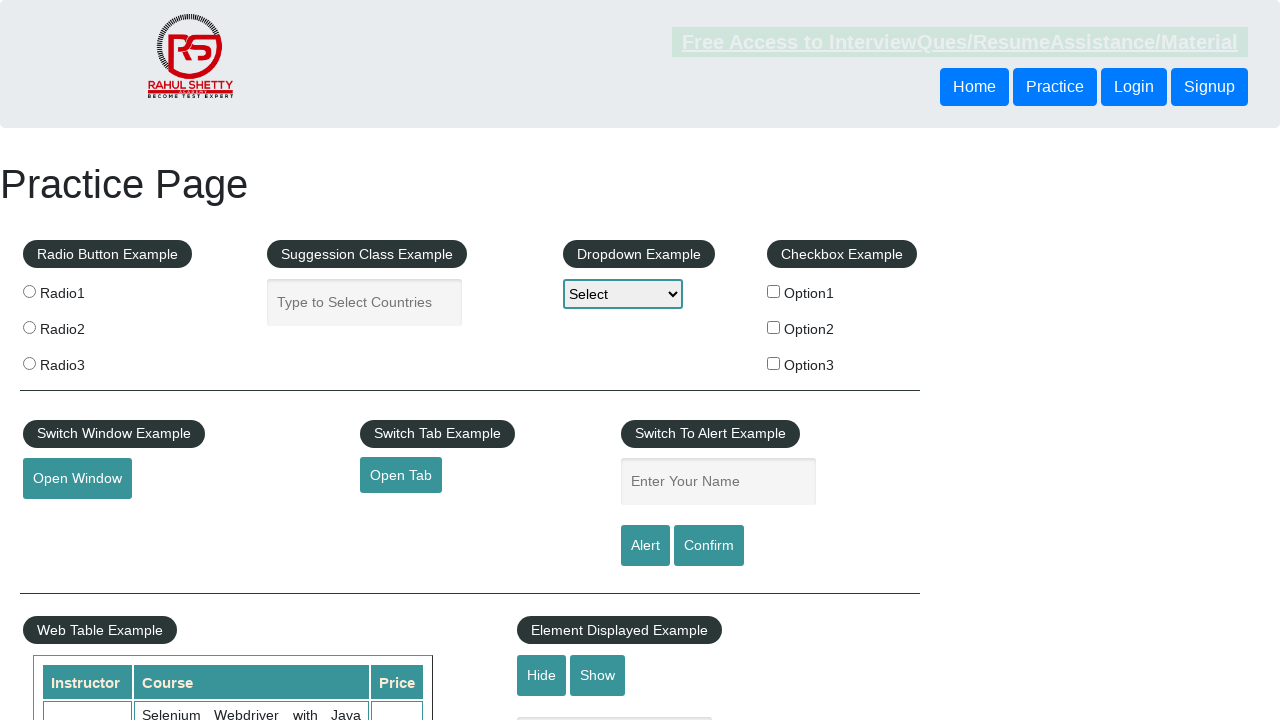

Opened page title for link 4: Apache JMeter - Apache JMeter™
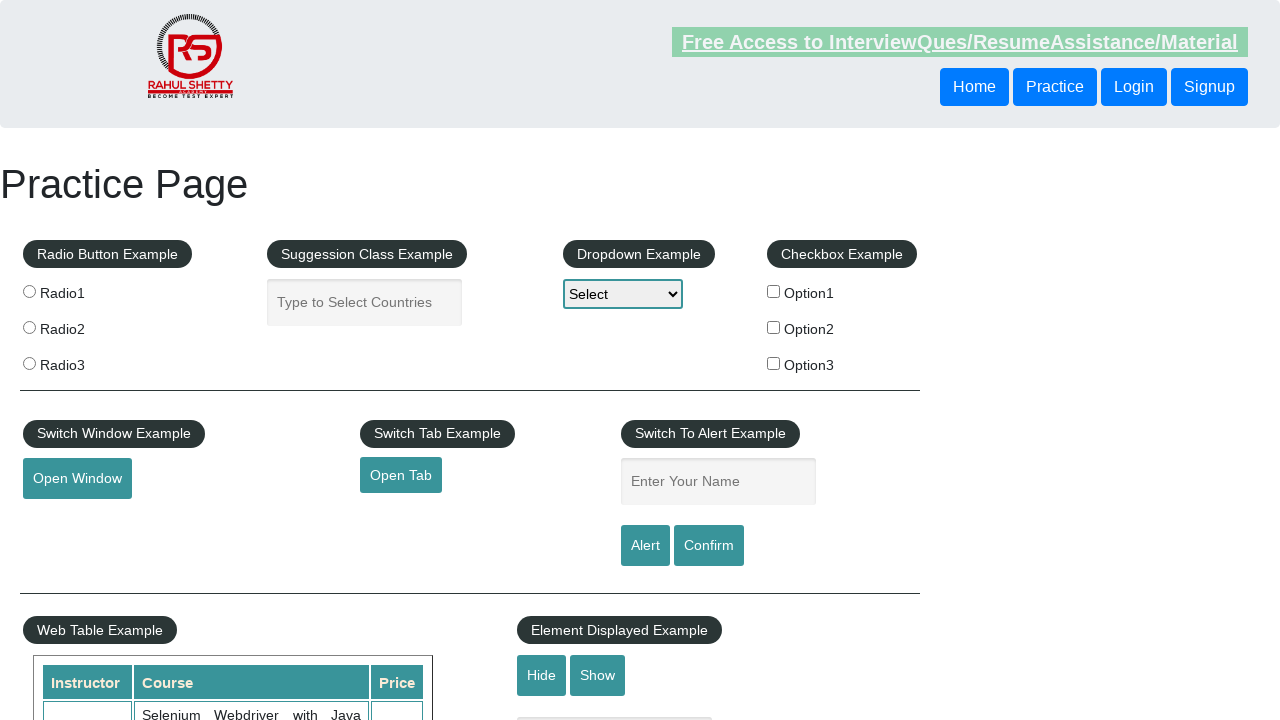

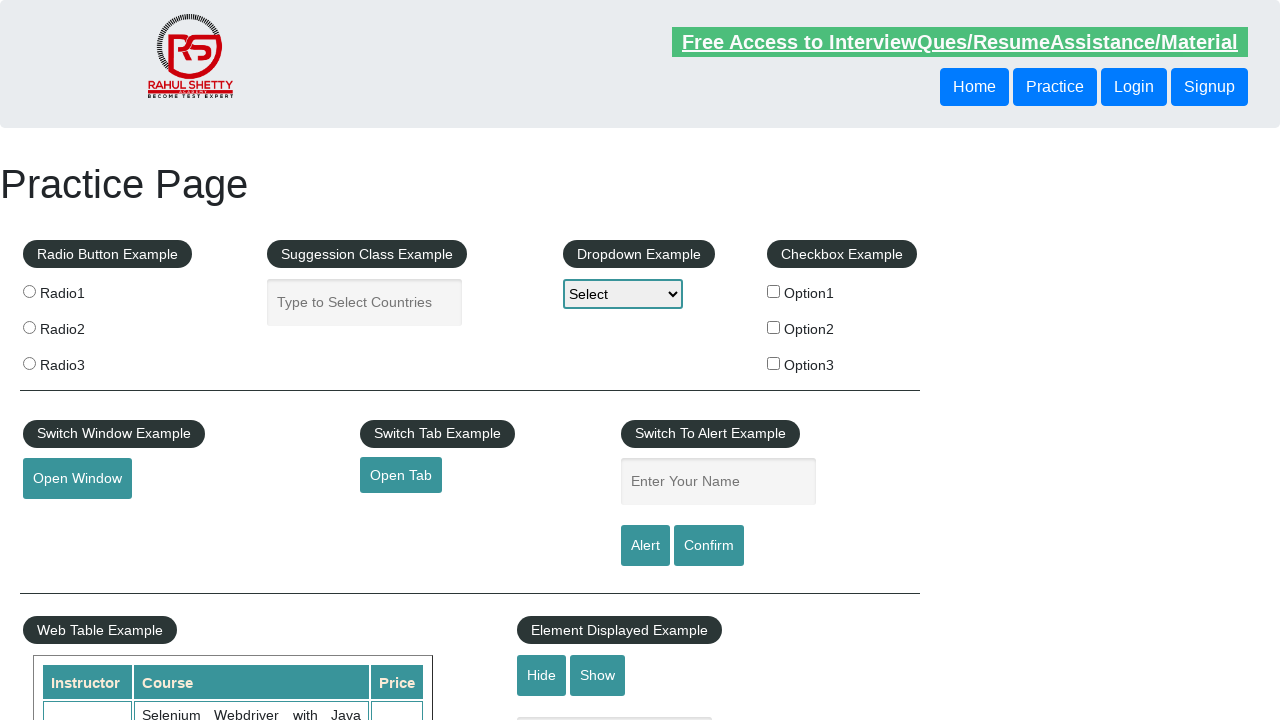